Tests sending text to a JavaScript prompt dialog by clicking the third button, entering a name in the prompt, accepting it, and verifying the result displays the entered name

Starting URL: https://the-internet.herokuapp.com/javascript_alerts

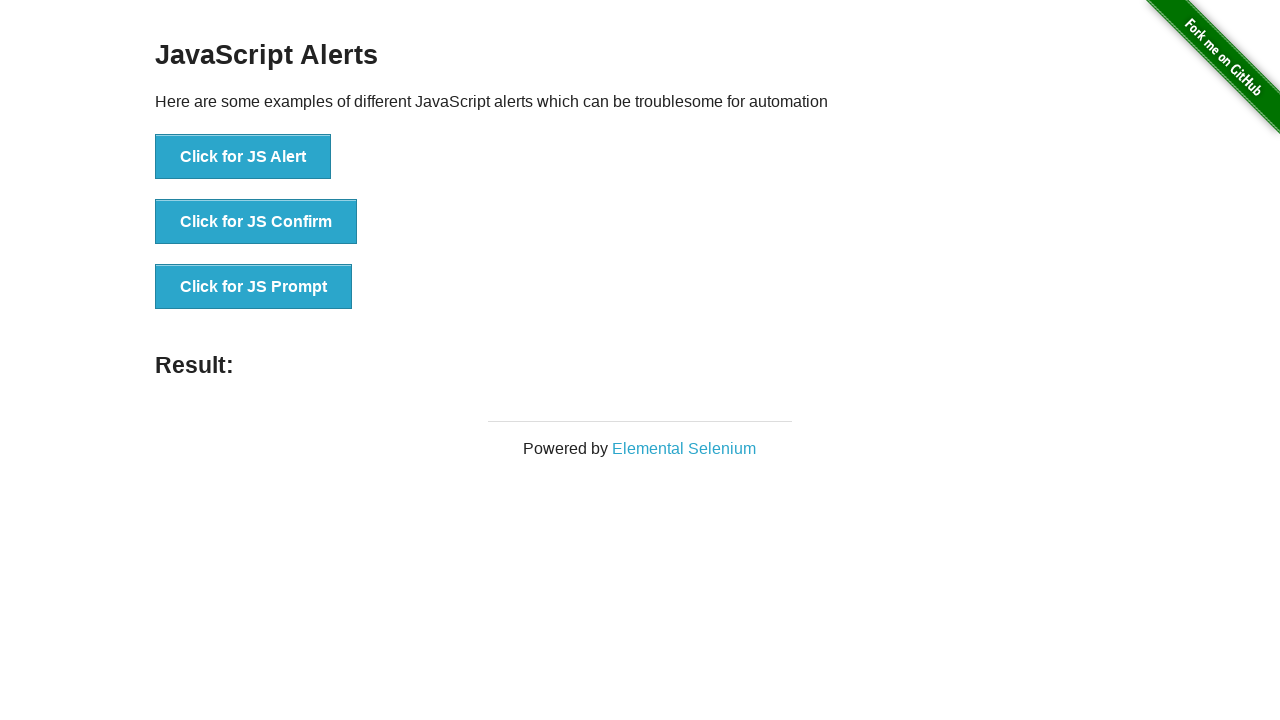

Set up dialog handler to accept prompt with text 'Marcus Thompson'
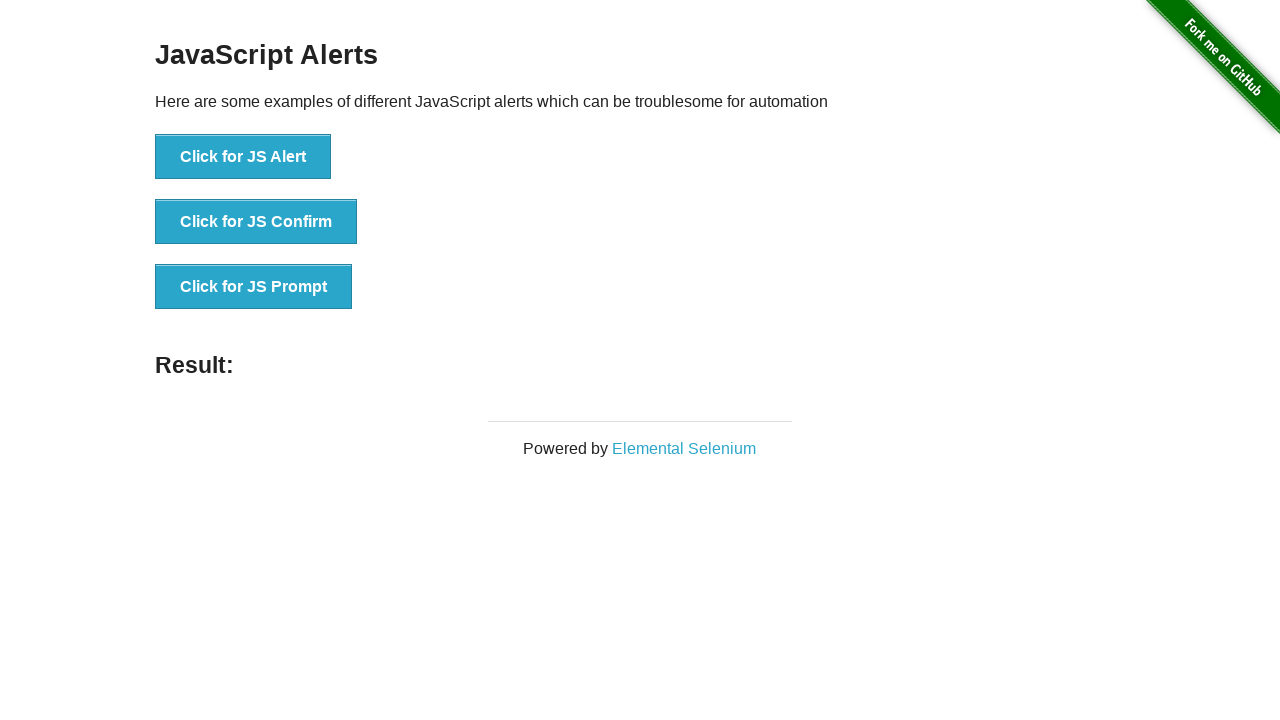

Clicked the third button to trigger JavaScript prompt dialog at (254, 287) on button[onclick='jsPrompt()']
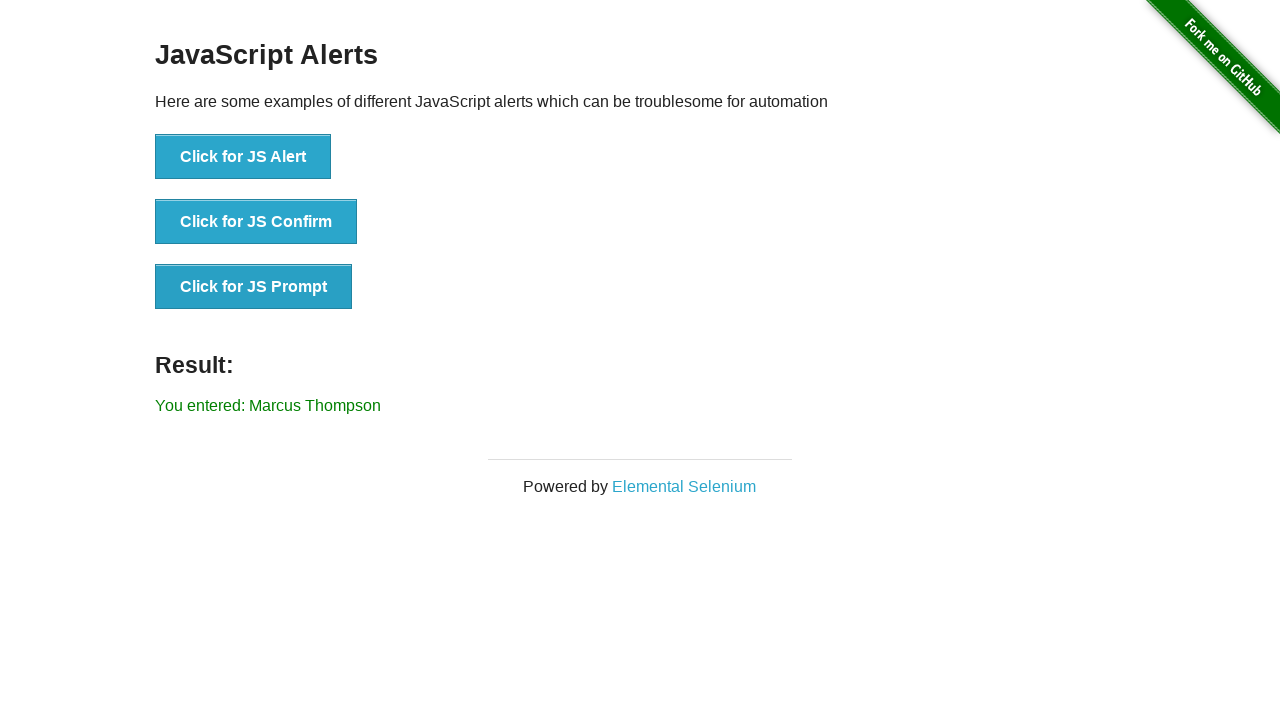

Retrieved result text from the result element
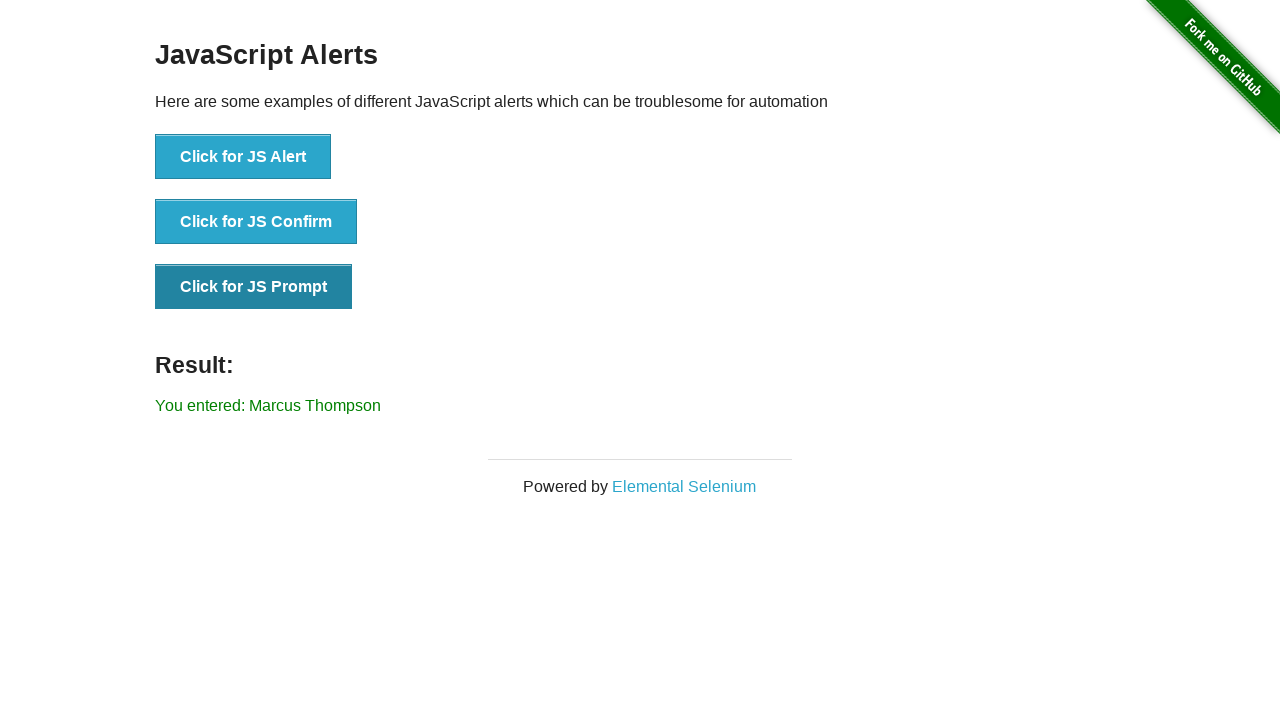

Verified that result displays the entered name 'Marcus Thompson'
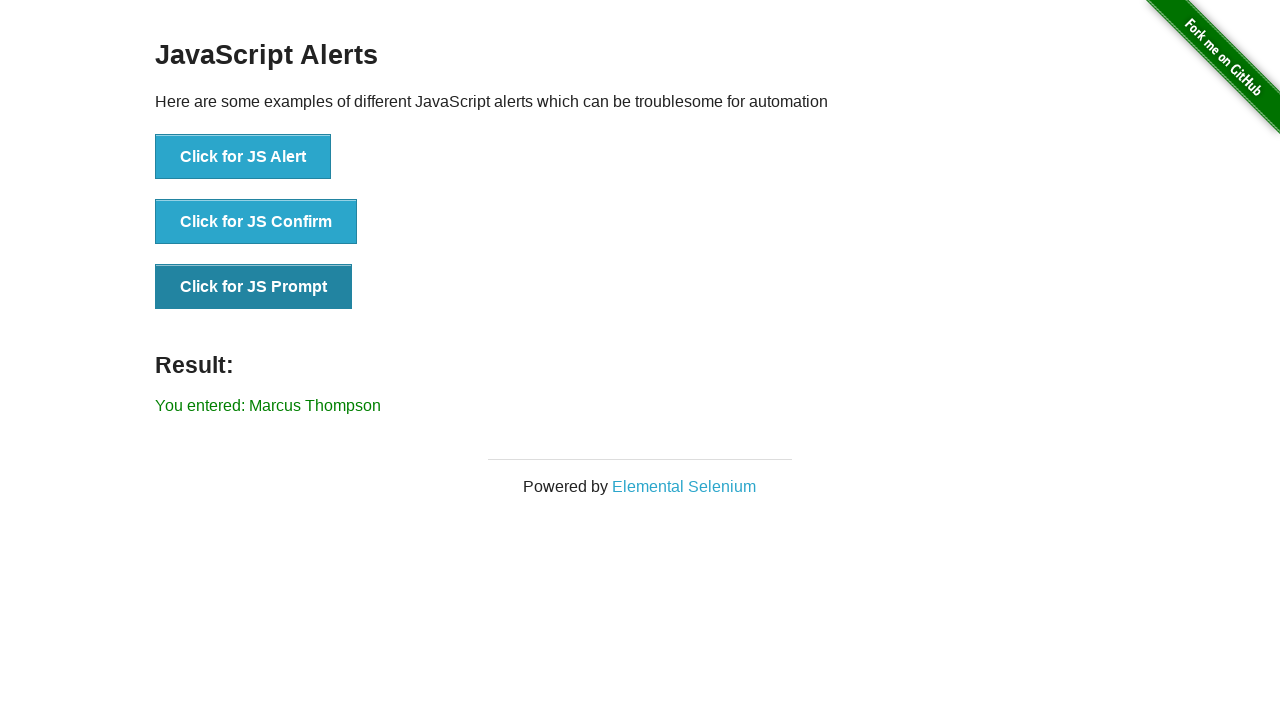

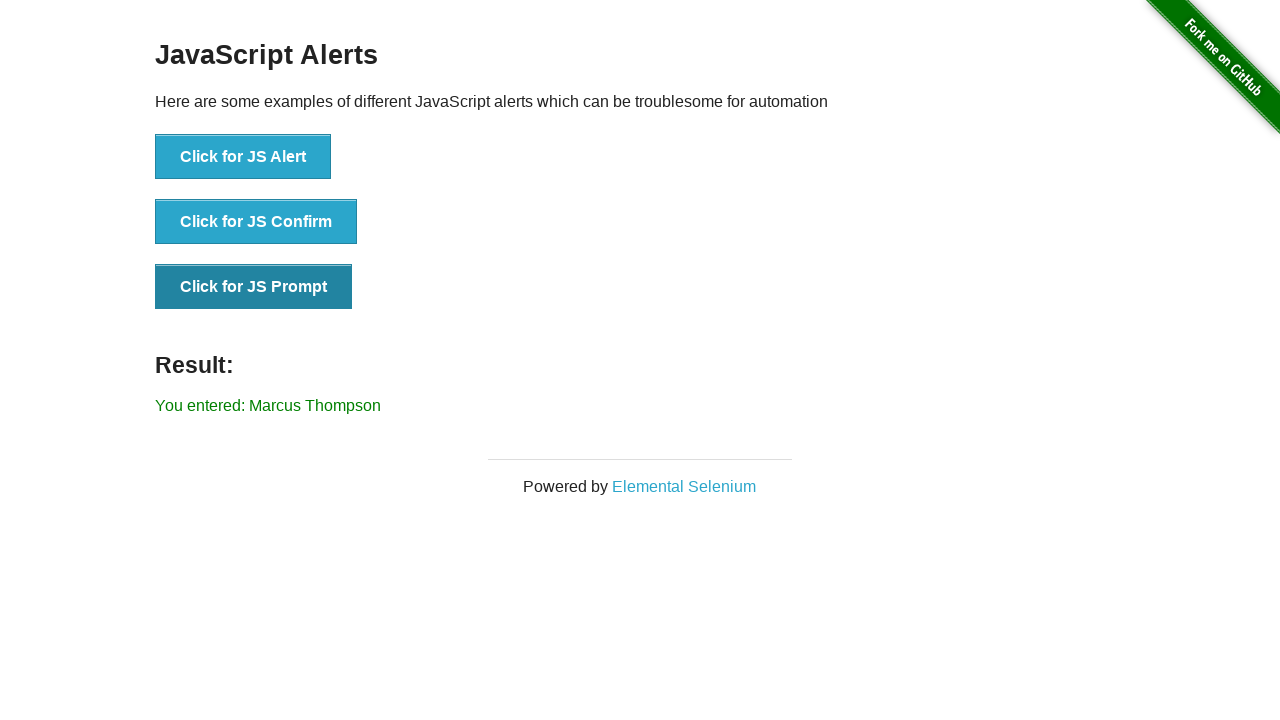